Navigates to Douyu streaming platform's directory page, waits for room listings to load, and tests pagination by clicking through to the next page.

Starting URL: https://www.douyu.com/directory/all

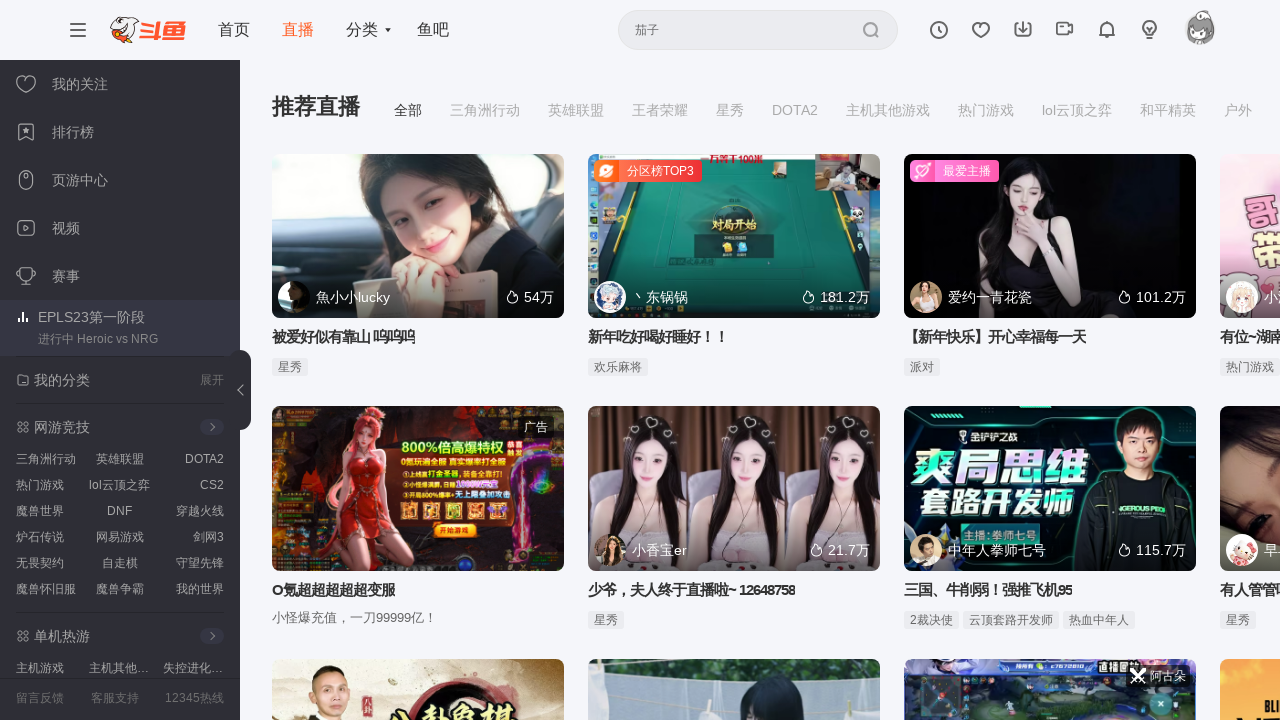

Waited 3 seconds for page to fully load
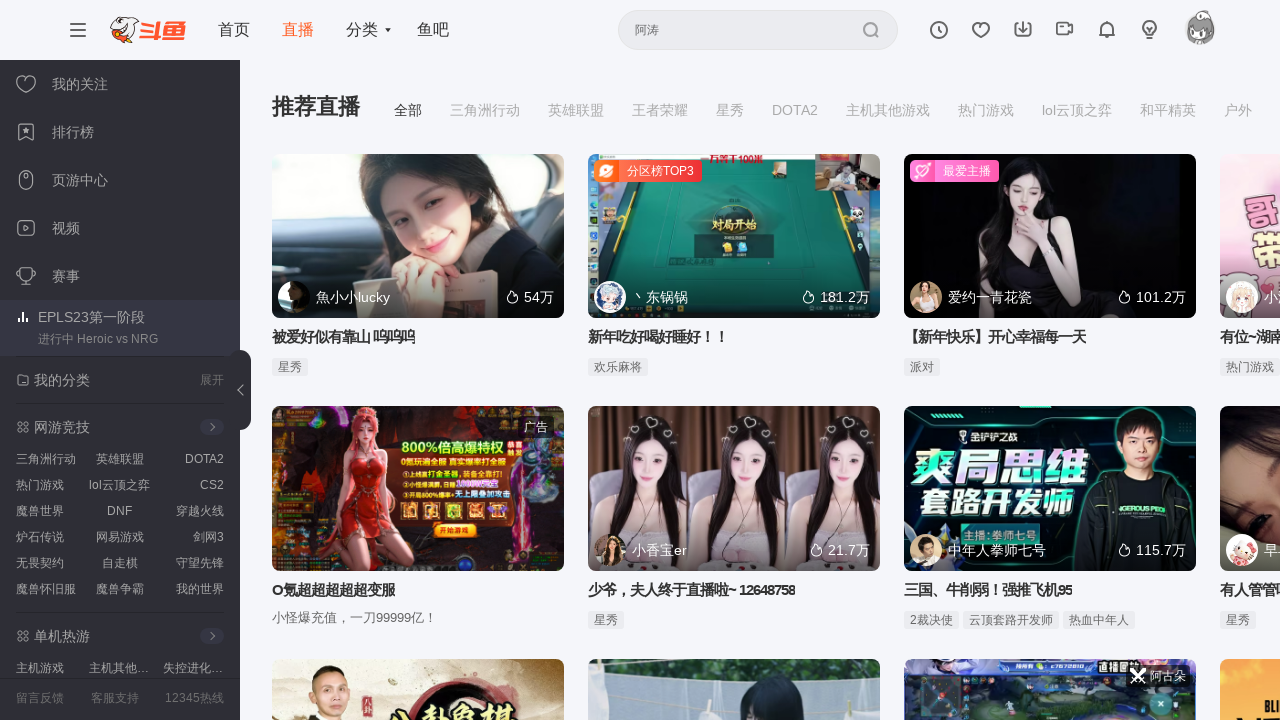

Room listings selector appeared on page
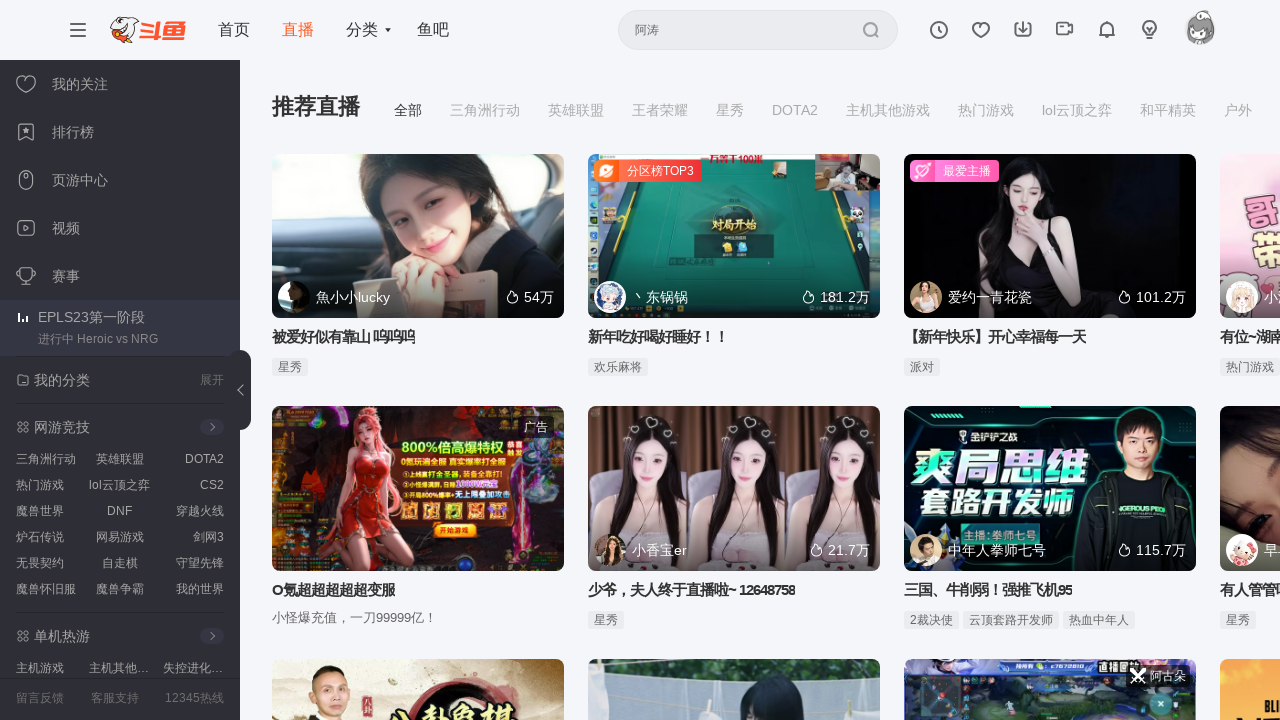

First room item appeared and is visible
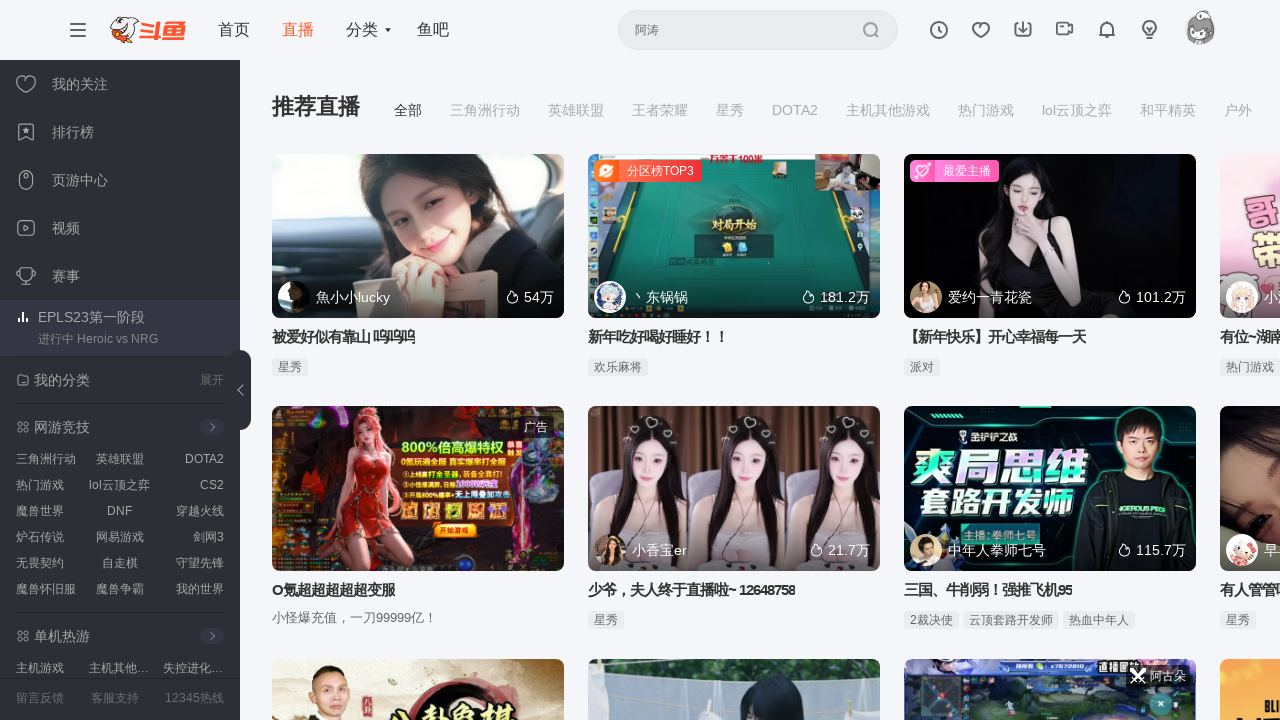

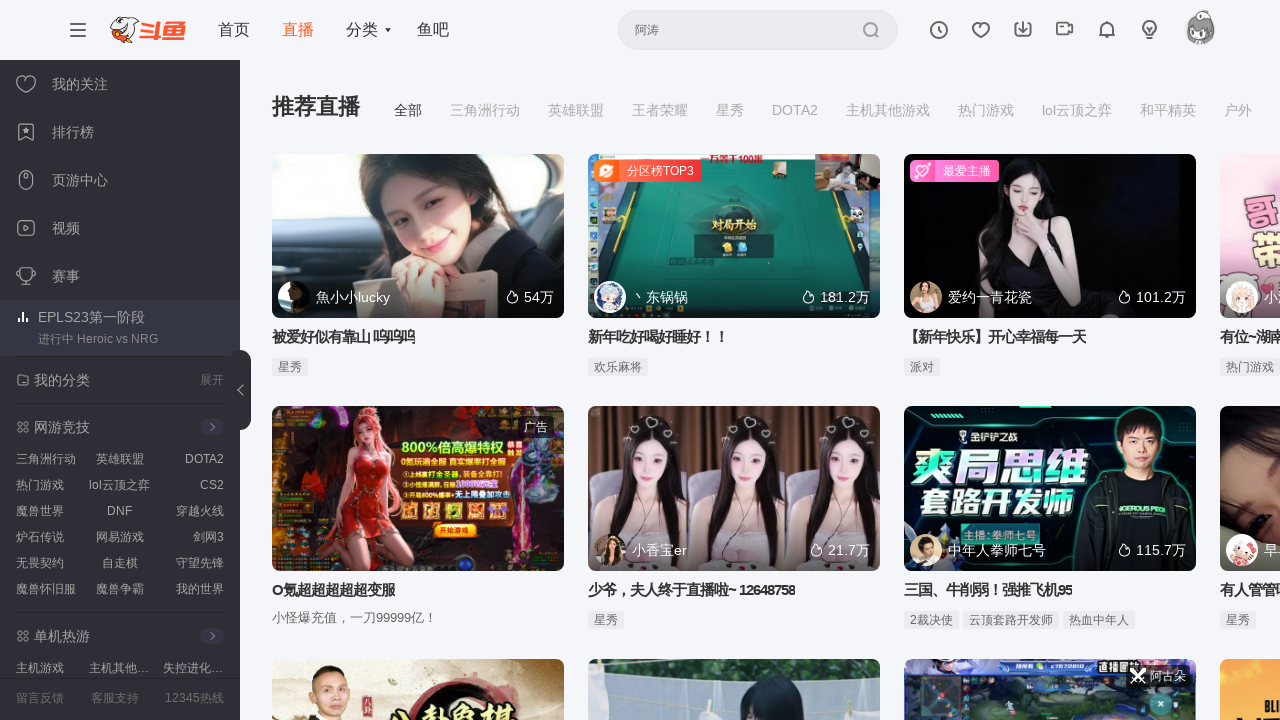